Tests a browser-agnostic approach to switching between multiple windows by tracking window handles before and after clicking a link that opens a new window, then verifying page titles in both windows.

Starting URL: https://the-internet.herokuapp.com/windows

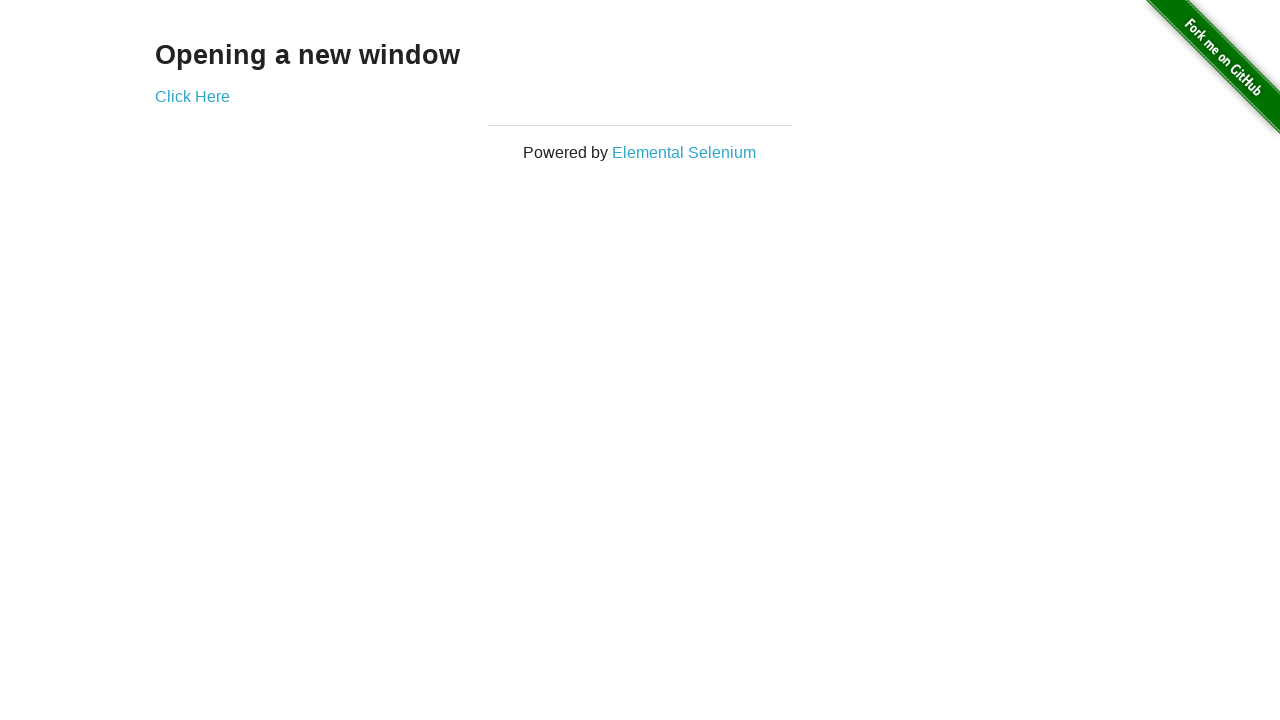

Stored reference to original page
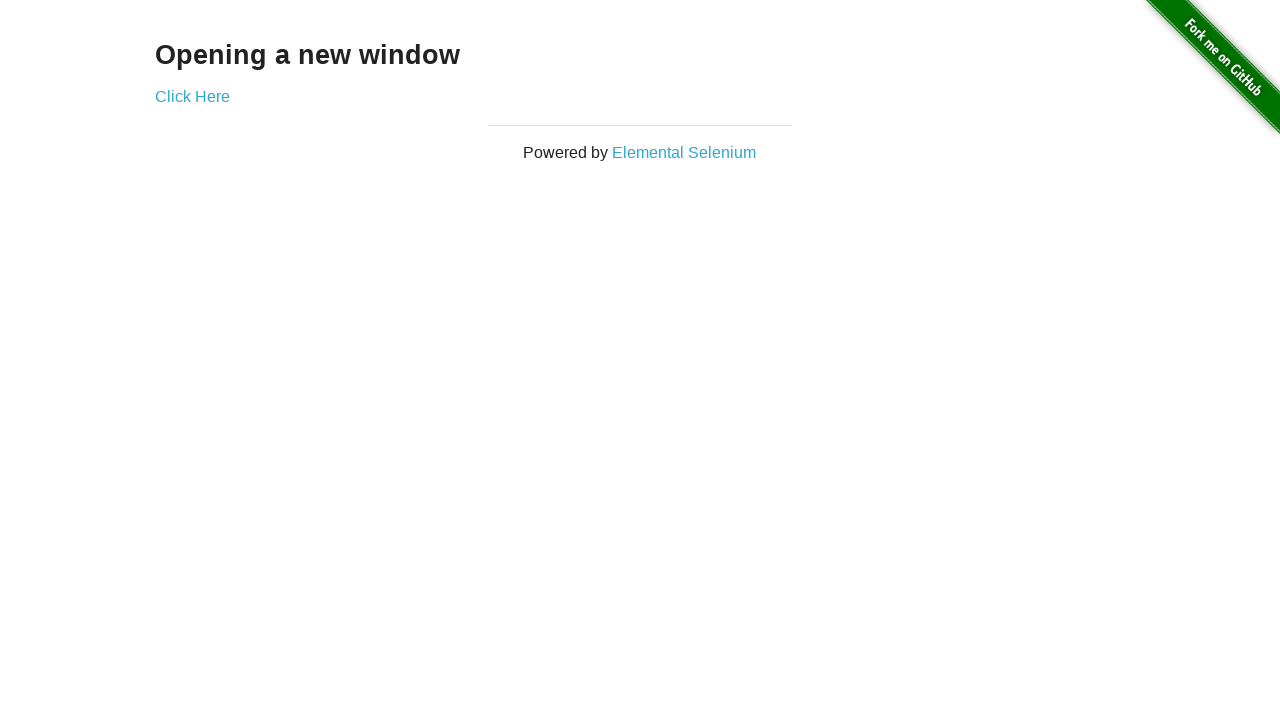

Clicked link to open new window and intercepted page popup at (192, 96) on .example a
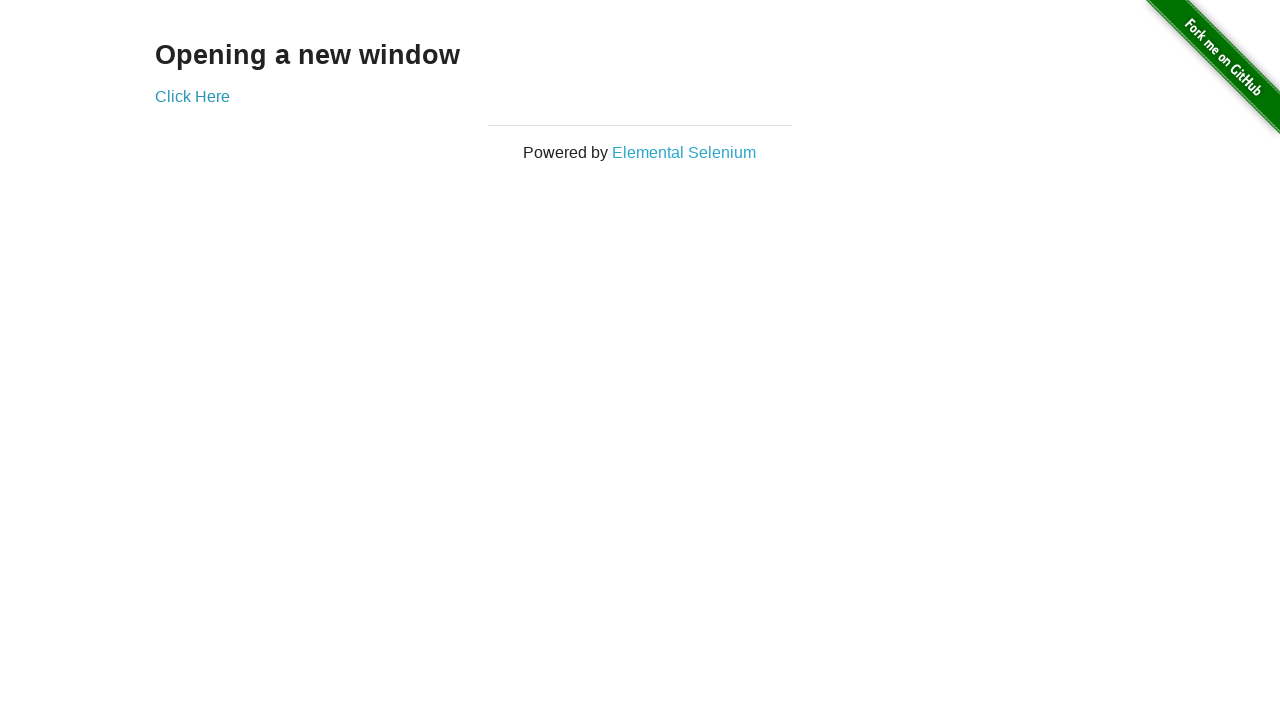

Retrieved reference to newly opened page
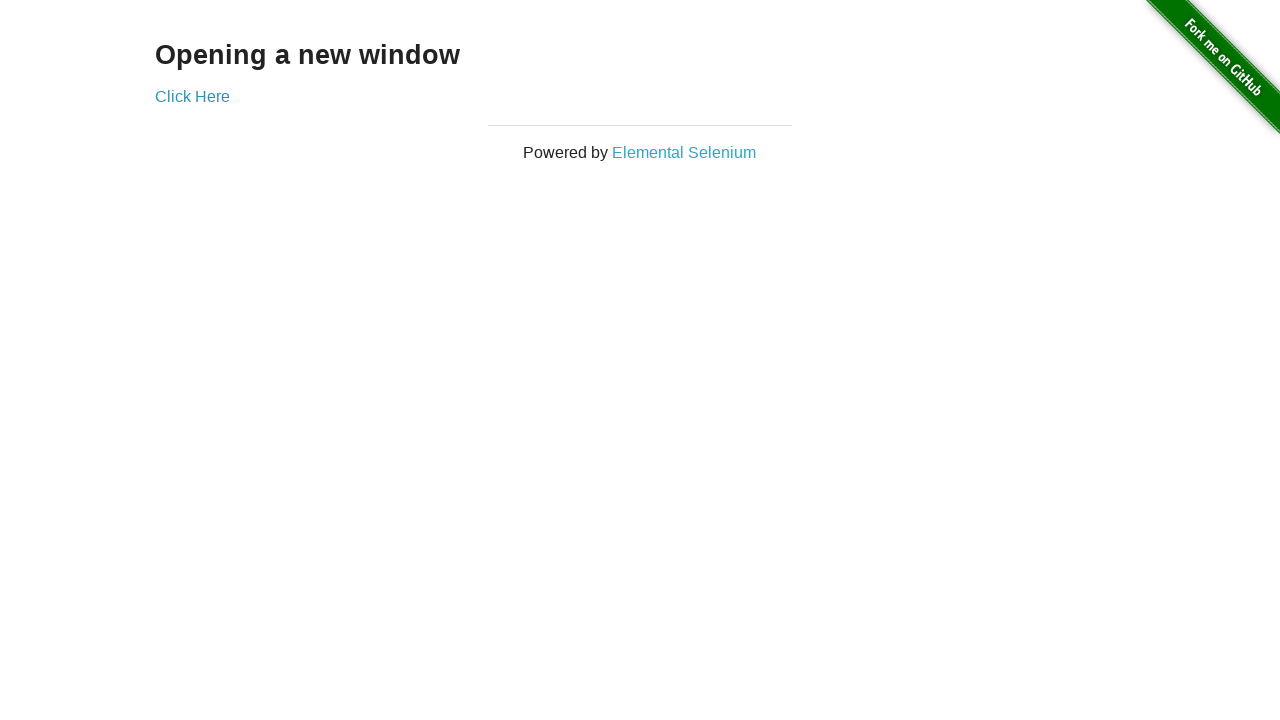

Verified original page title is 'The Internet'
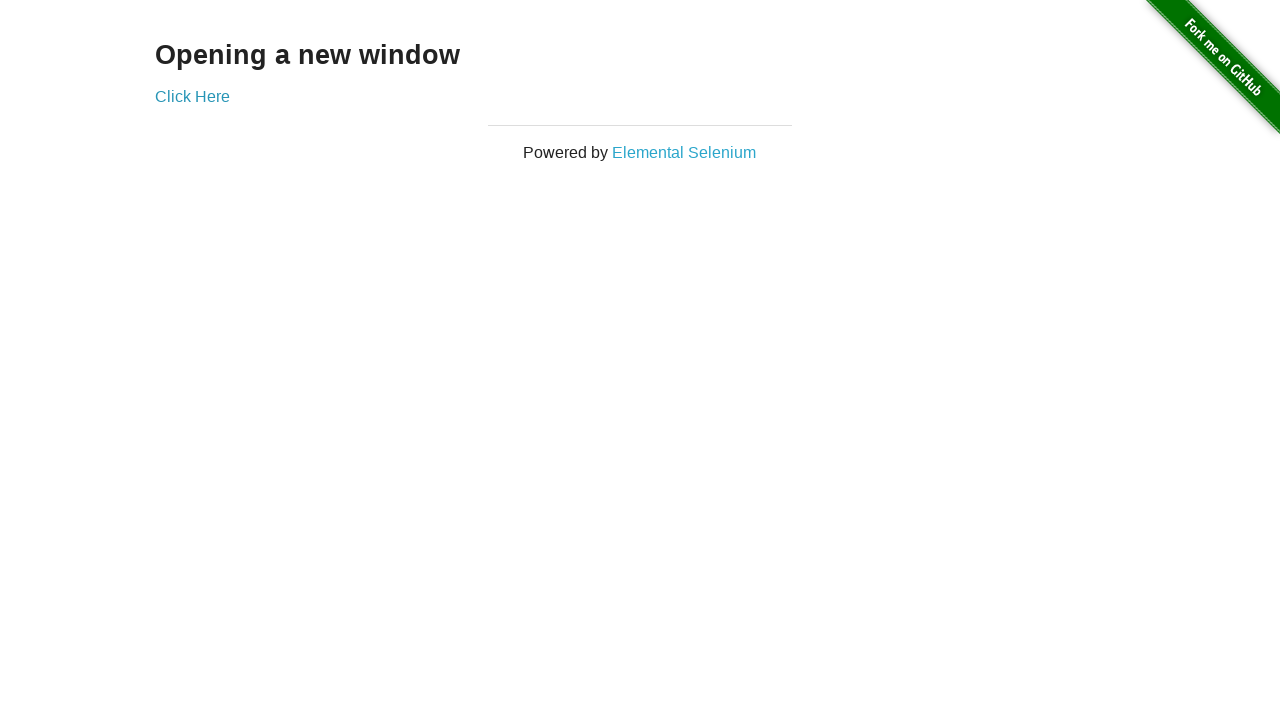

Waited for new page to fully load
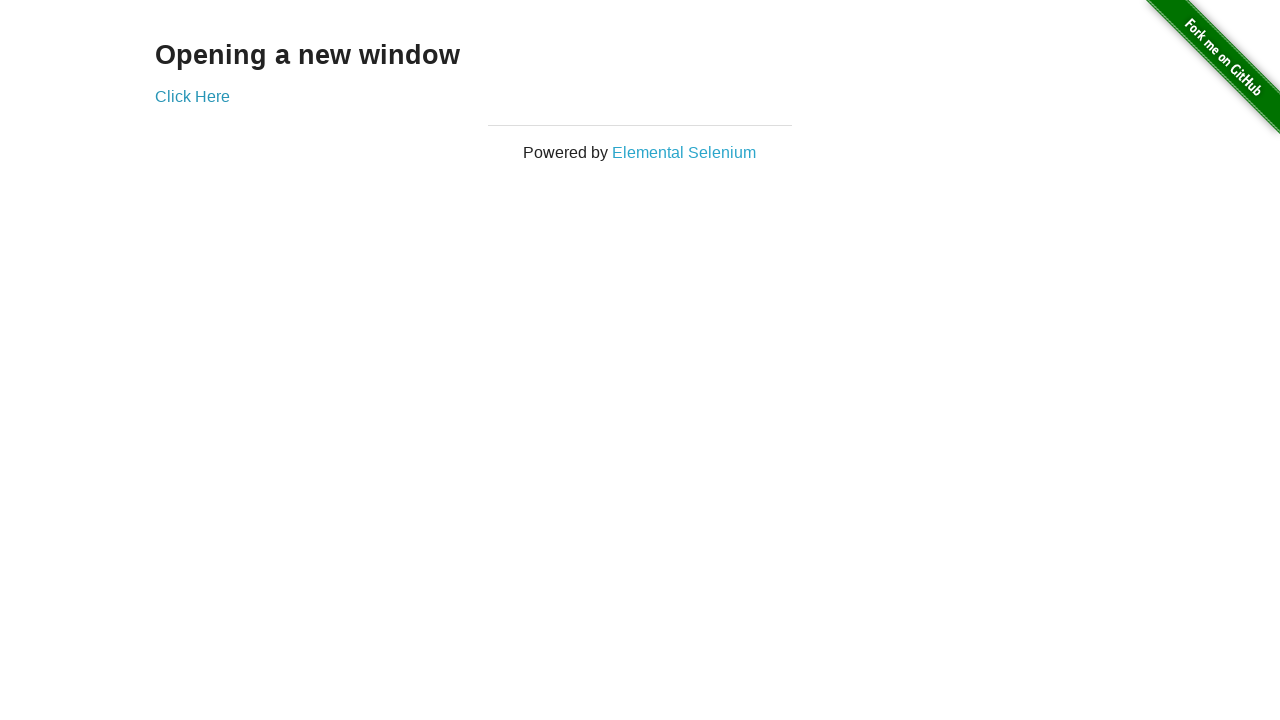

Verified new page title is 'New Window'
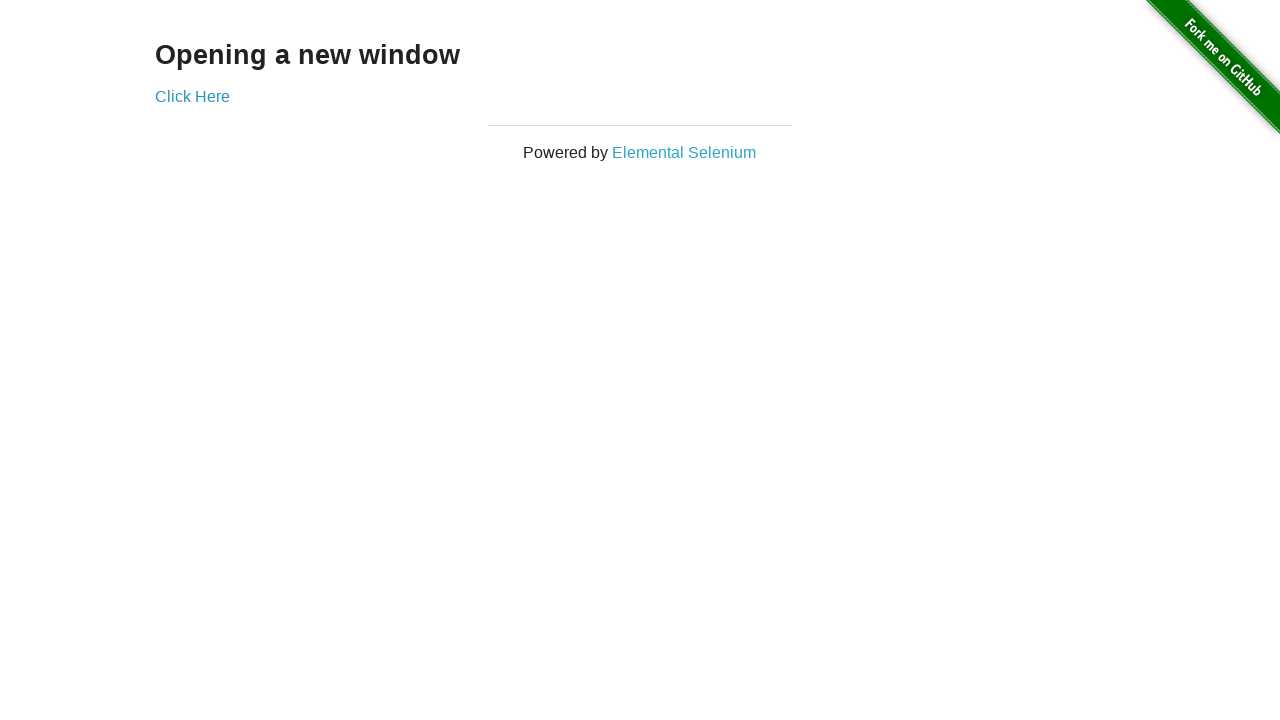

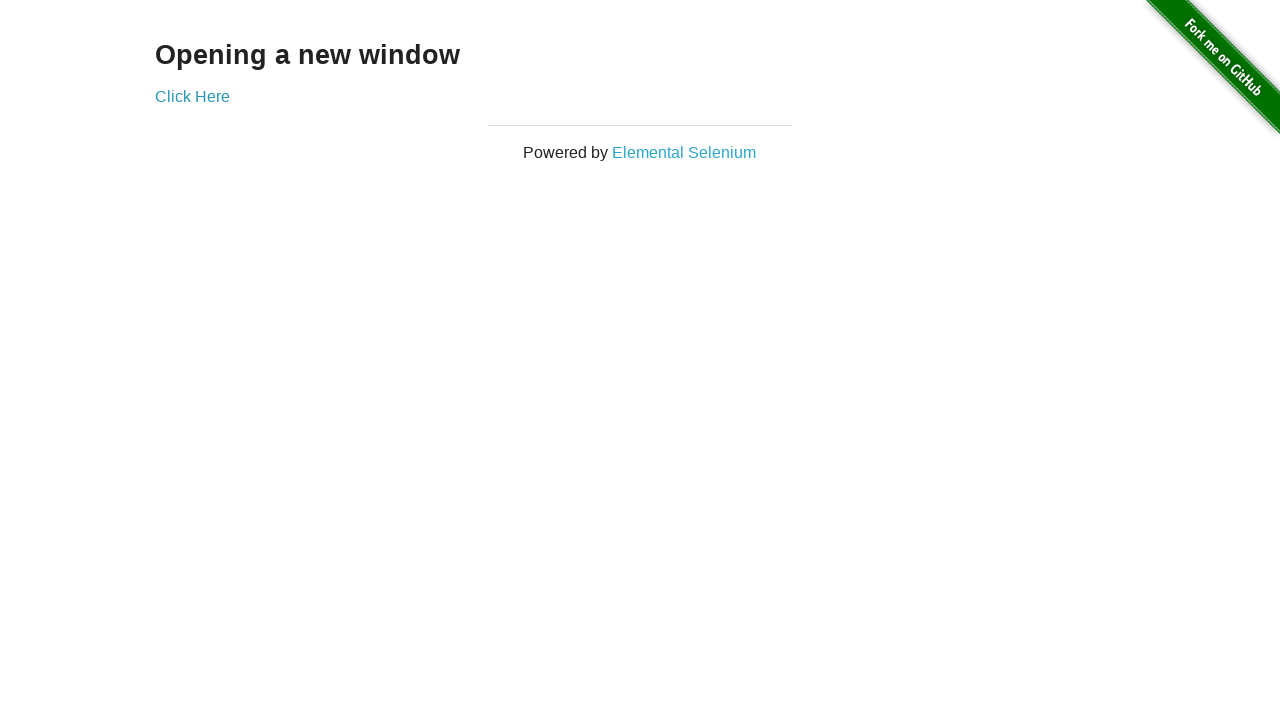